Tests explicit wait functionality by waiting for a price element to display "100", then clicking a book button, calculating a mathematical formula based on a displayed value, and submitting the answer.

Starting URL: http://suninjuly.github.io/explicit_wait2.html

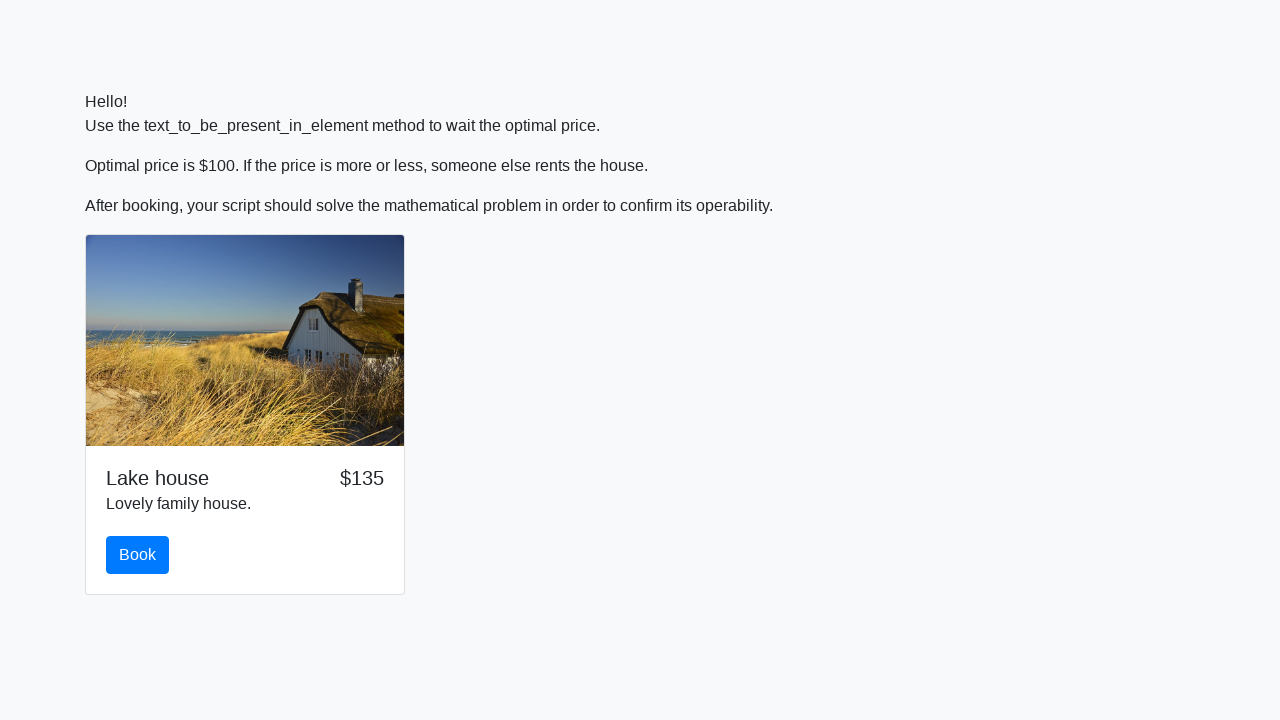

Waited for price element to display '100'
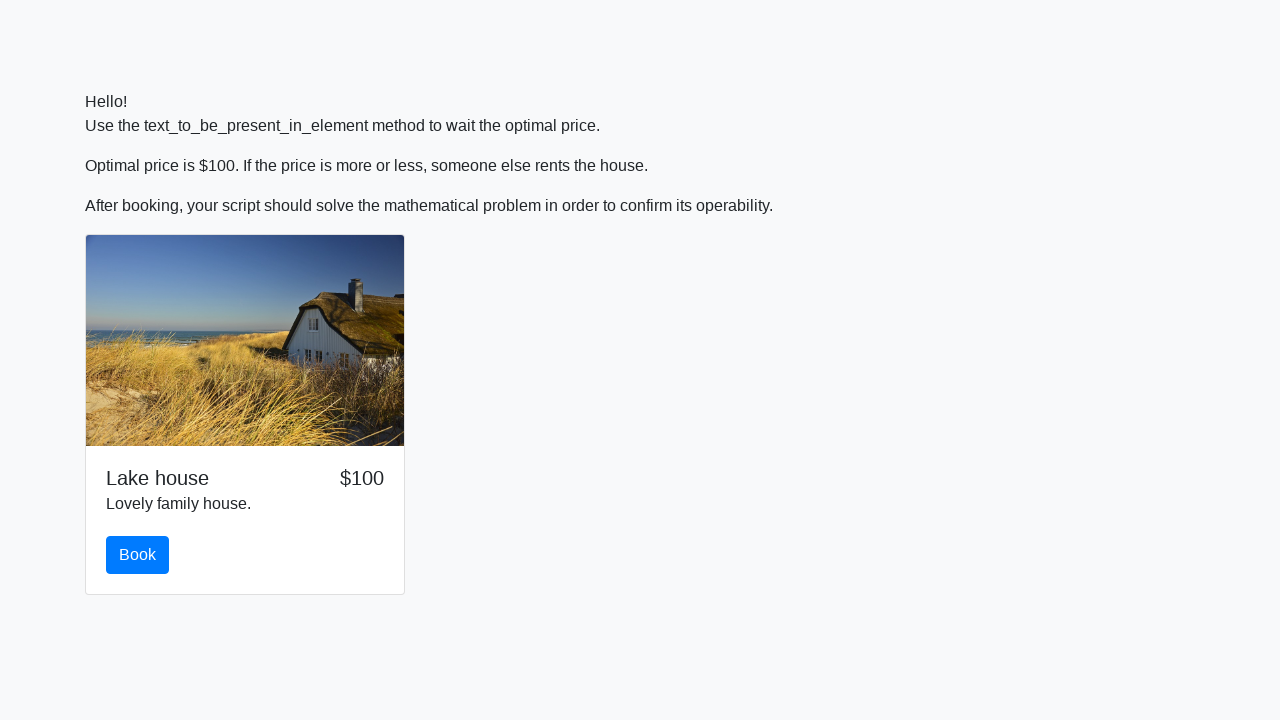

Clicked the book button at (138, 555) on #book
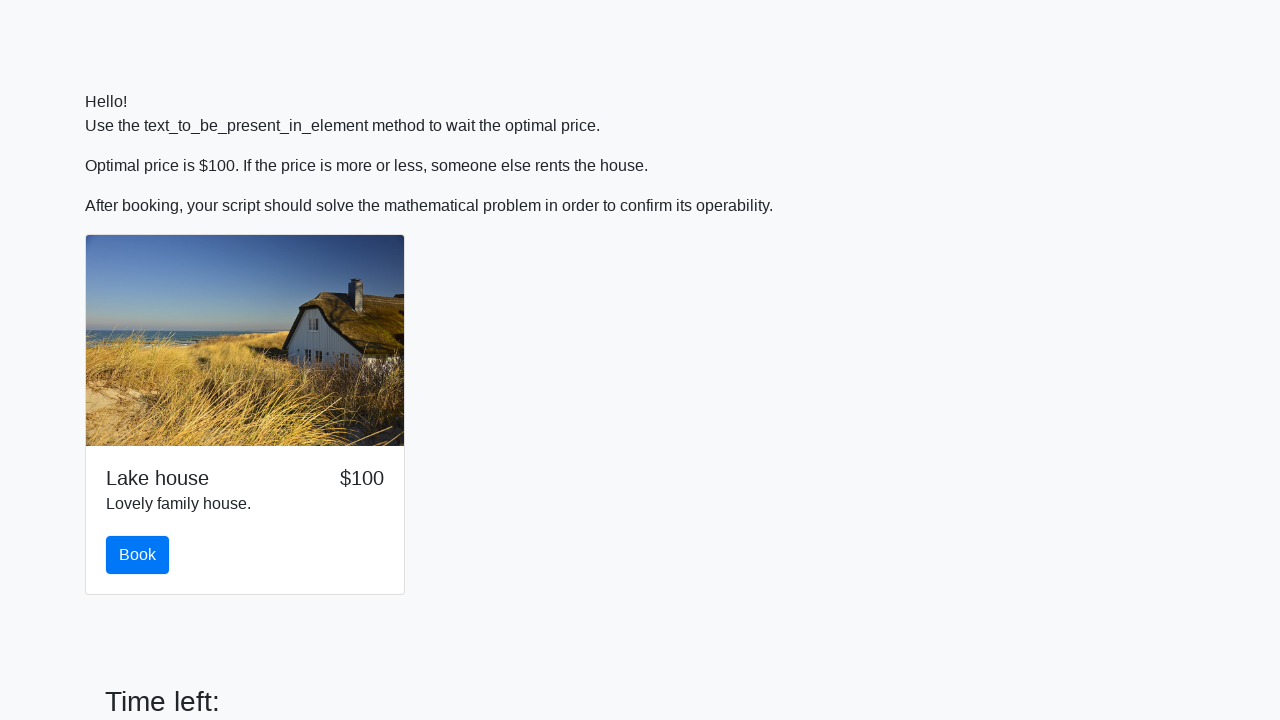

Retrieved input value for calculation: 318
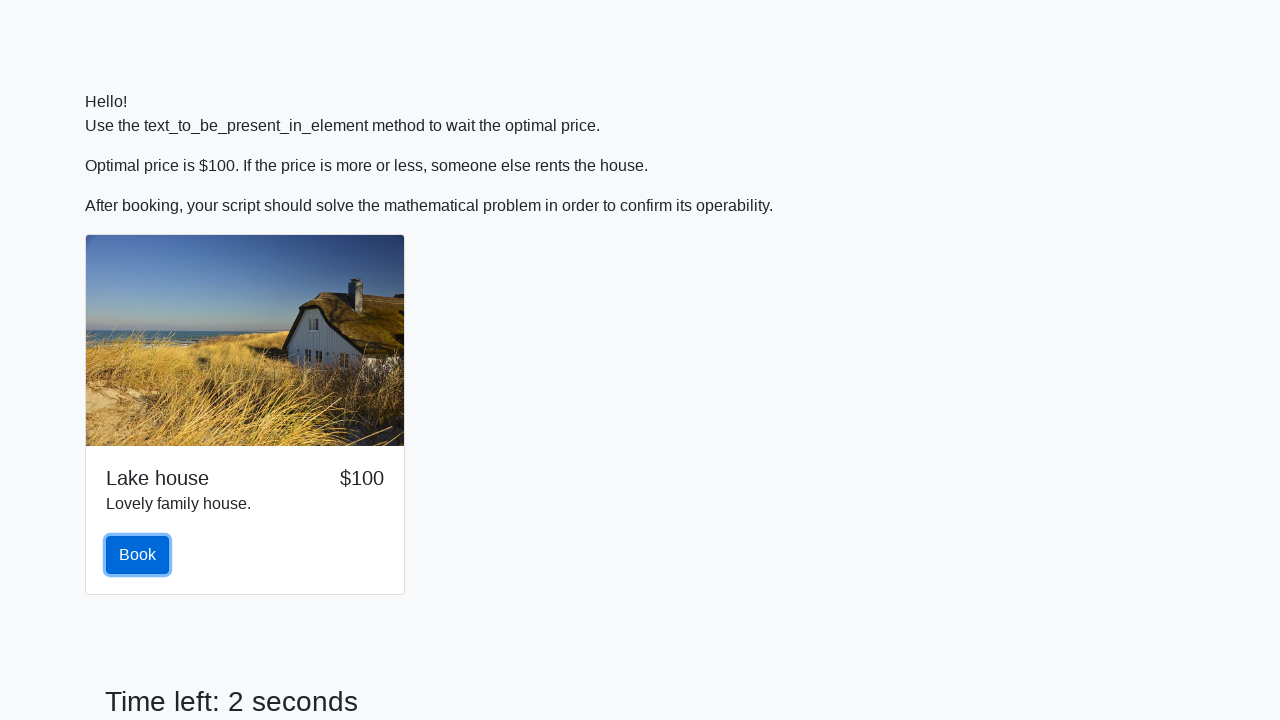

Calculated and filled answer field with value: 2.044168507501203 on #answer
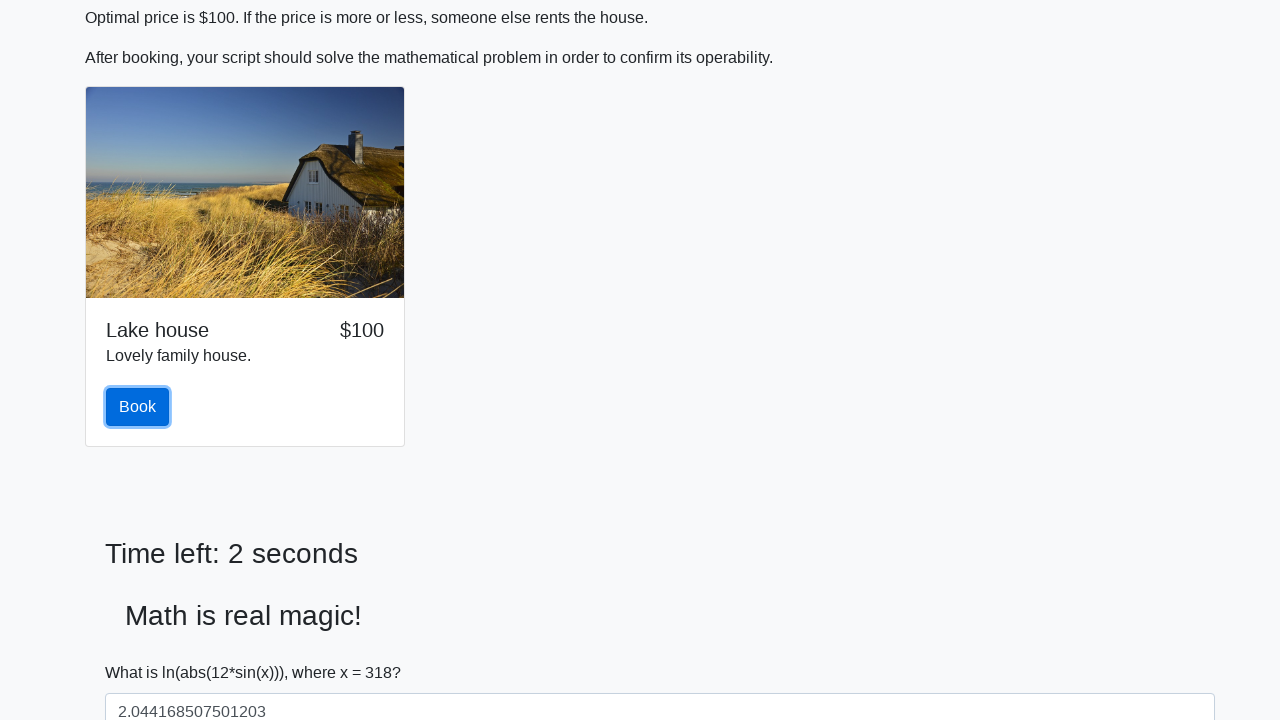

Clicked the Submit button at (143, 651) on xpath=//button[text()='Submit']
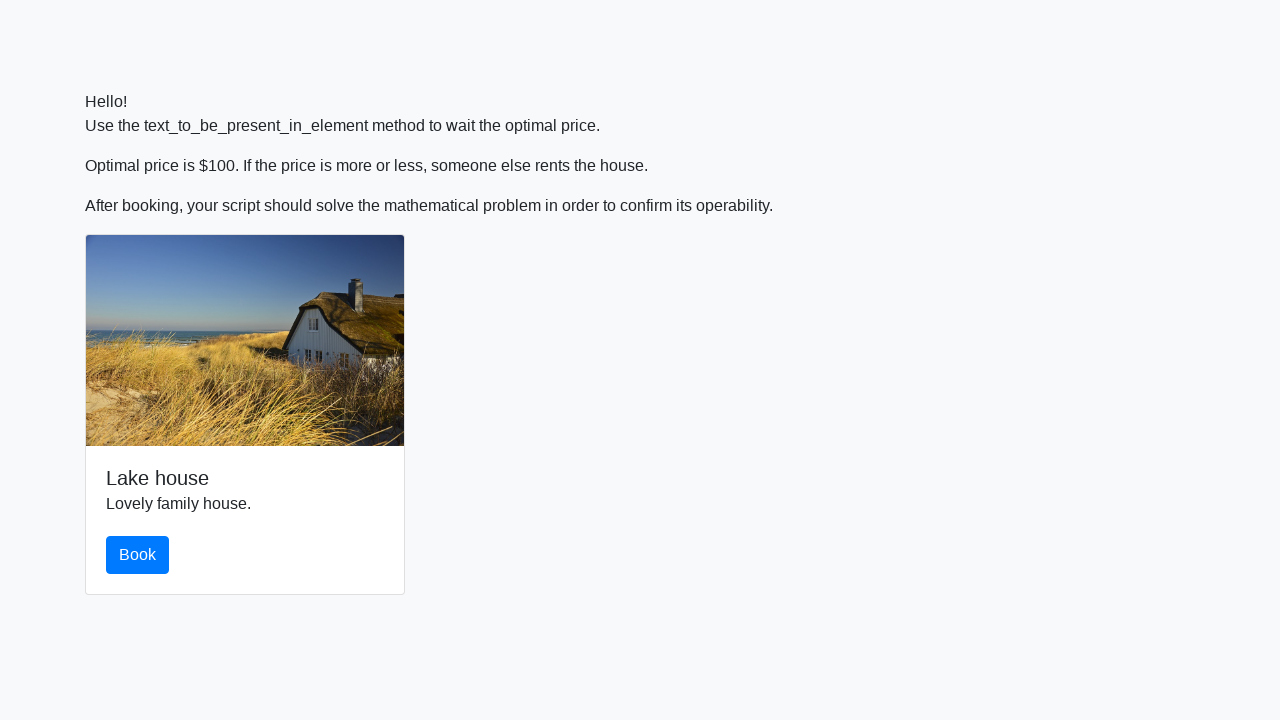

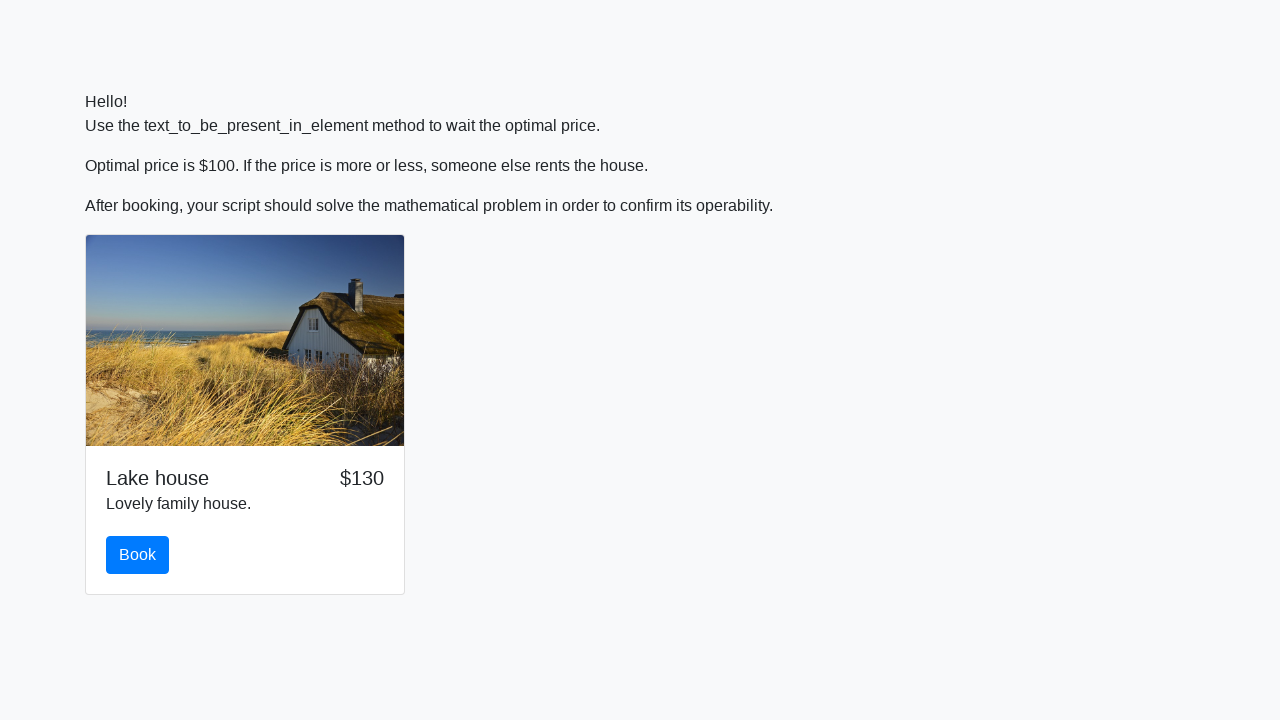